Navigates to a simple form page and locates the submit button element to verify it exists on the page.

Starting URL: http://suninjuly.github.io/simple_form_find_task.html

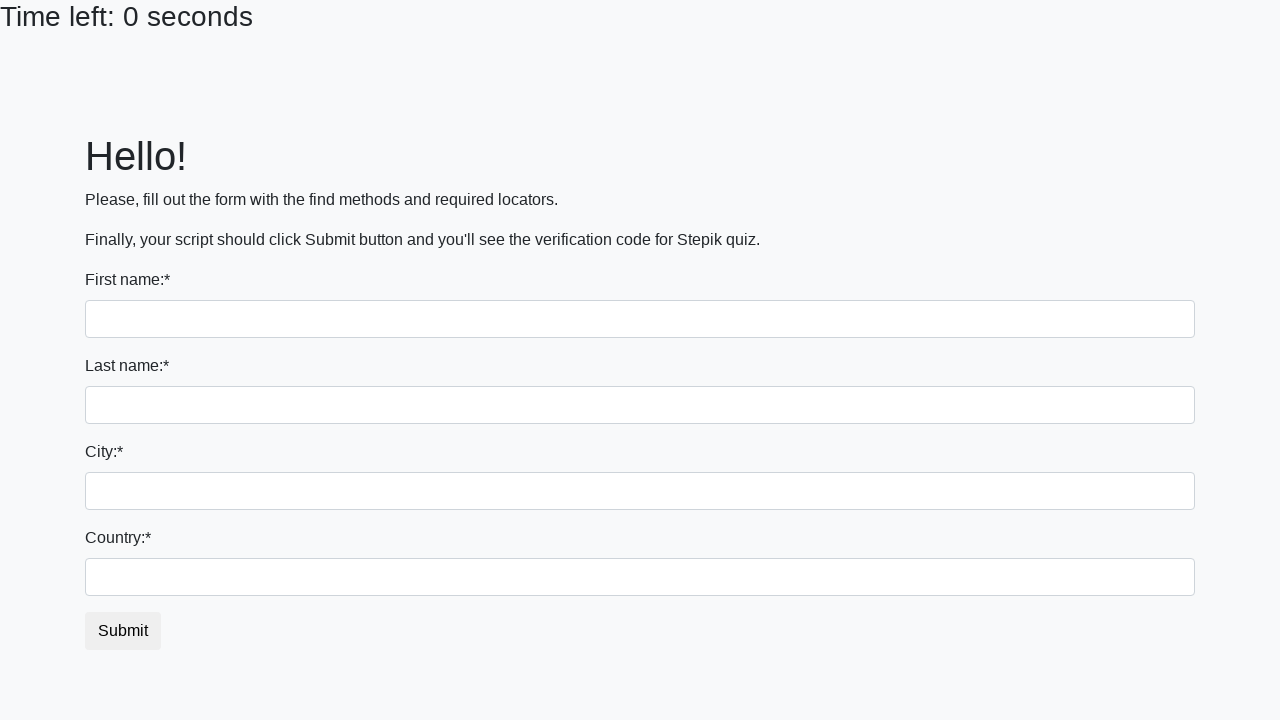

Located submit button element with ID 'submit_button'
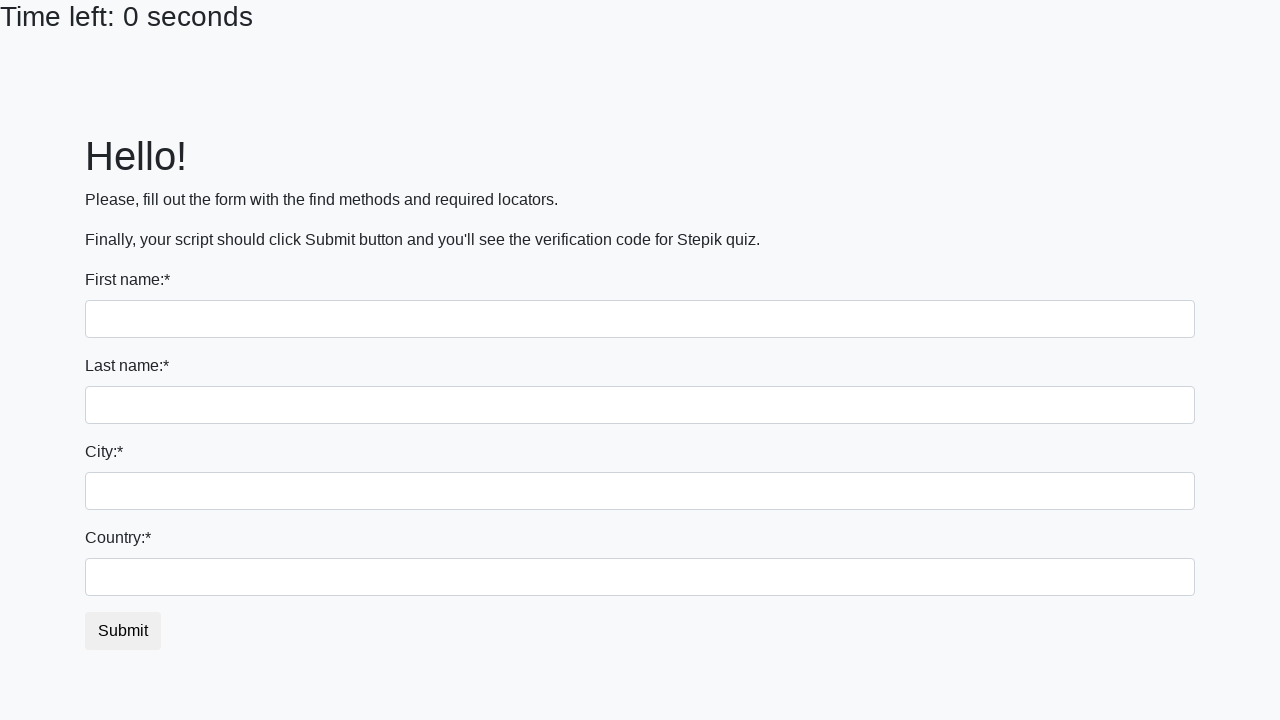

Verified submit button is visible on the page
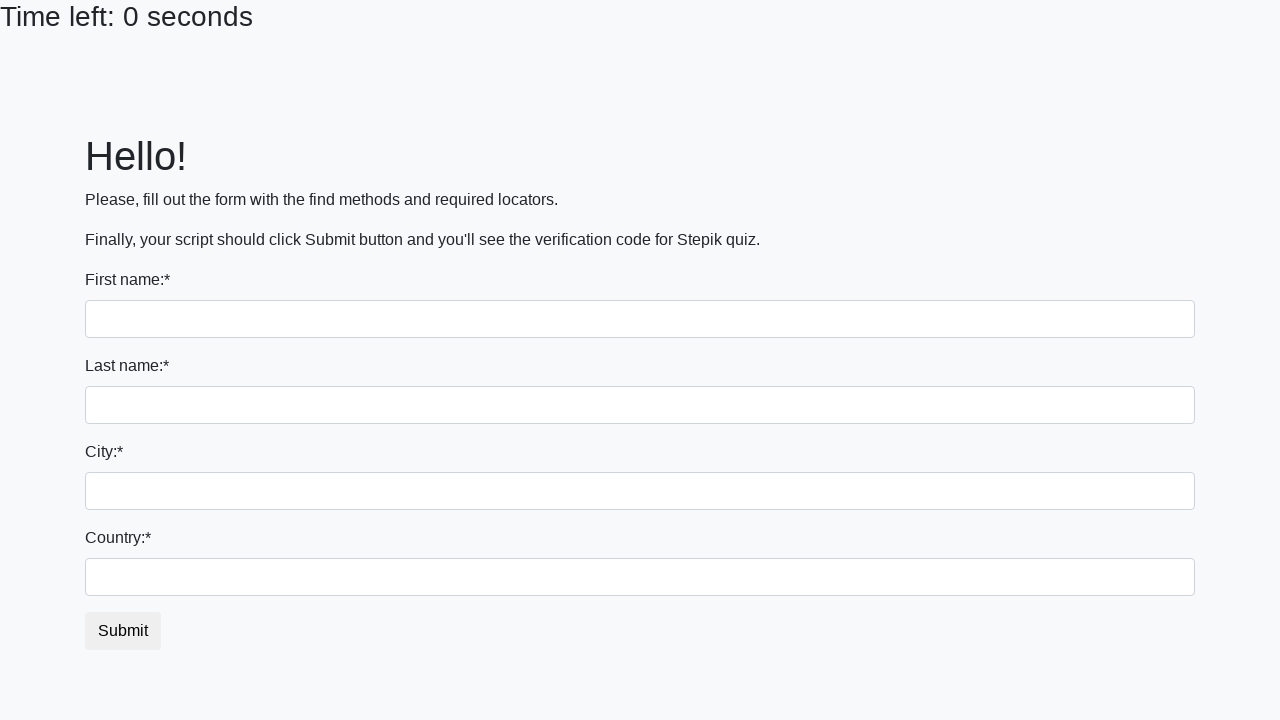

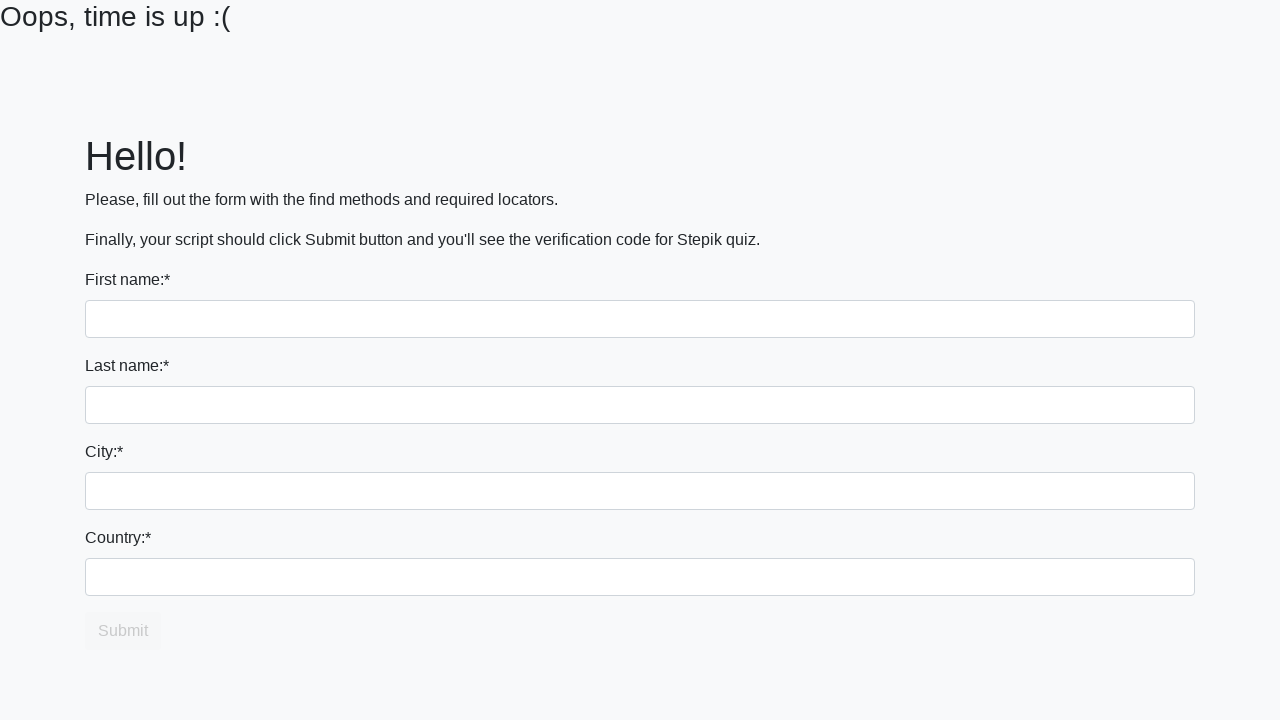